Tests dropdown functionality on letcode.in by navigating to the dropdown page, selecting an option from a single-select dropdown, and interacting with a multi-select dropdown.

Starting URL: https://letcode.in/test

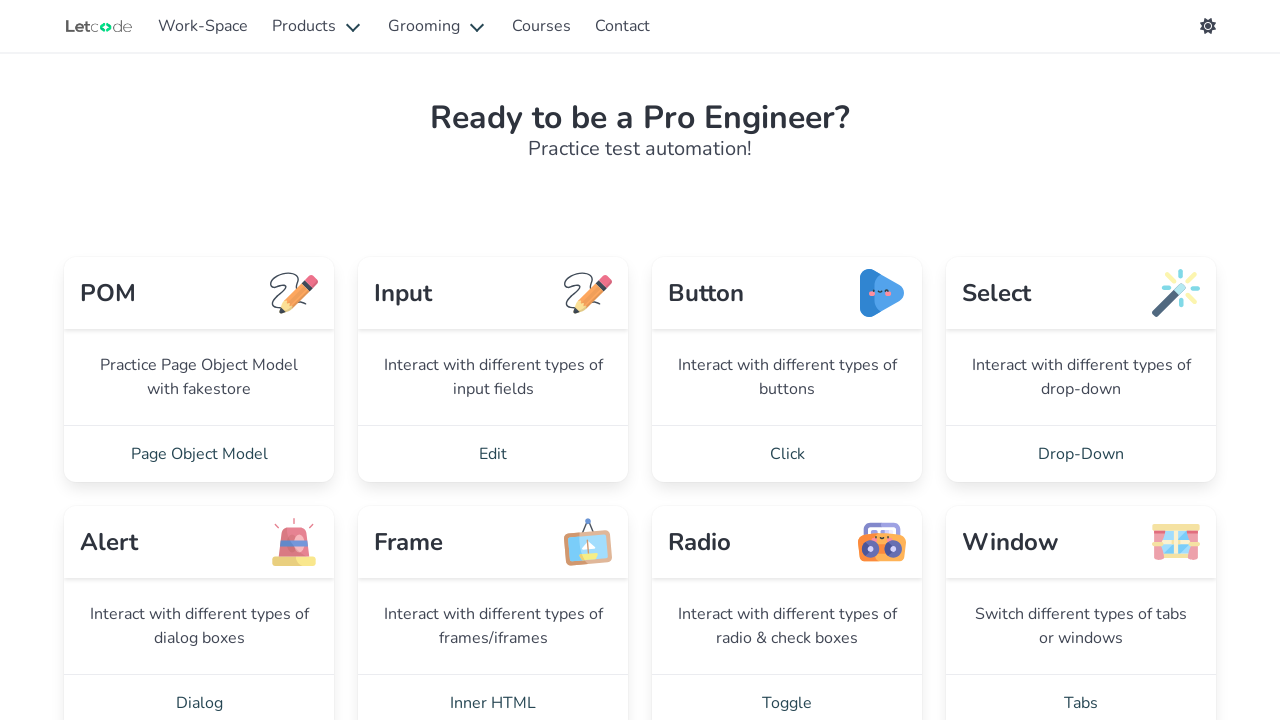

Clicked on Drop-Down link to navigate to dropdown page at (1081, 454) on a:has-text('Drop-Down')
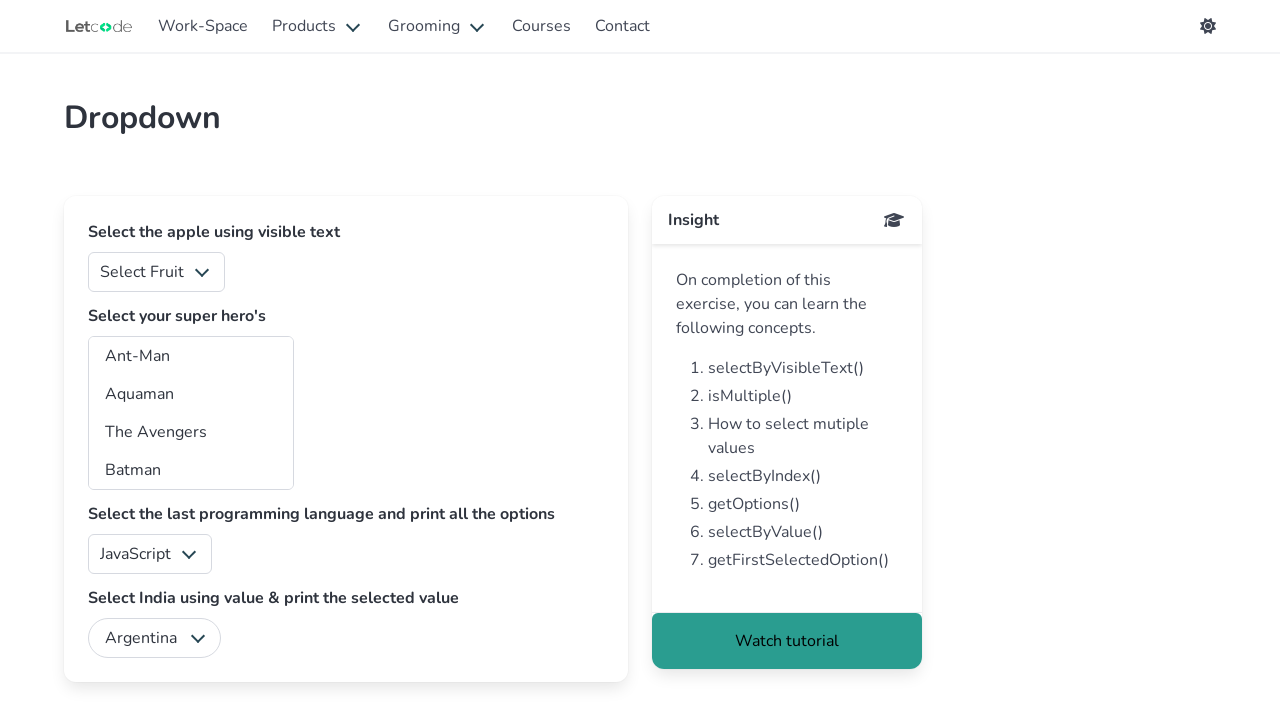

Dropdown page loaded - fruits dropdown selector found
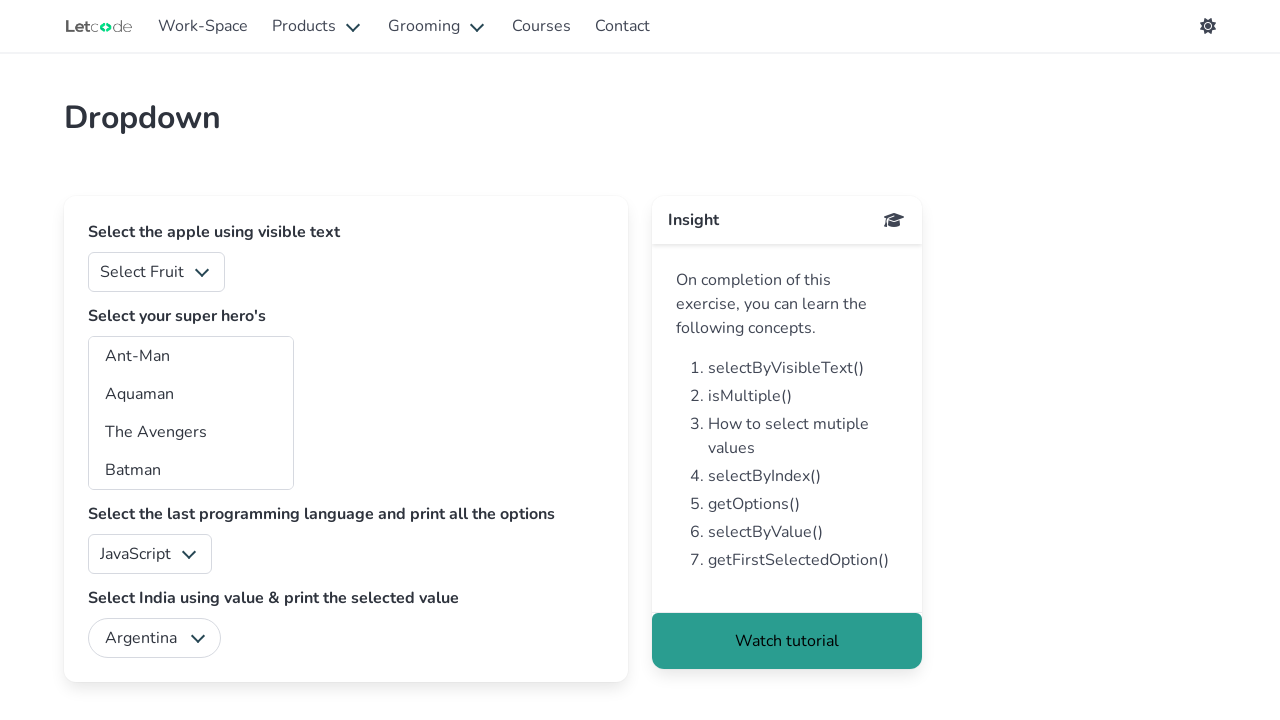

Selected 'Pine Apple' from single-select fruits dropdown on #fruits
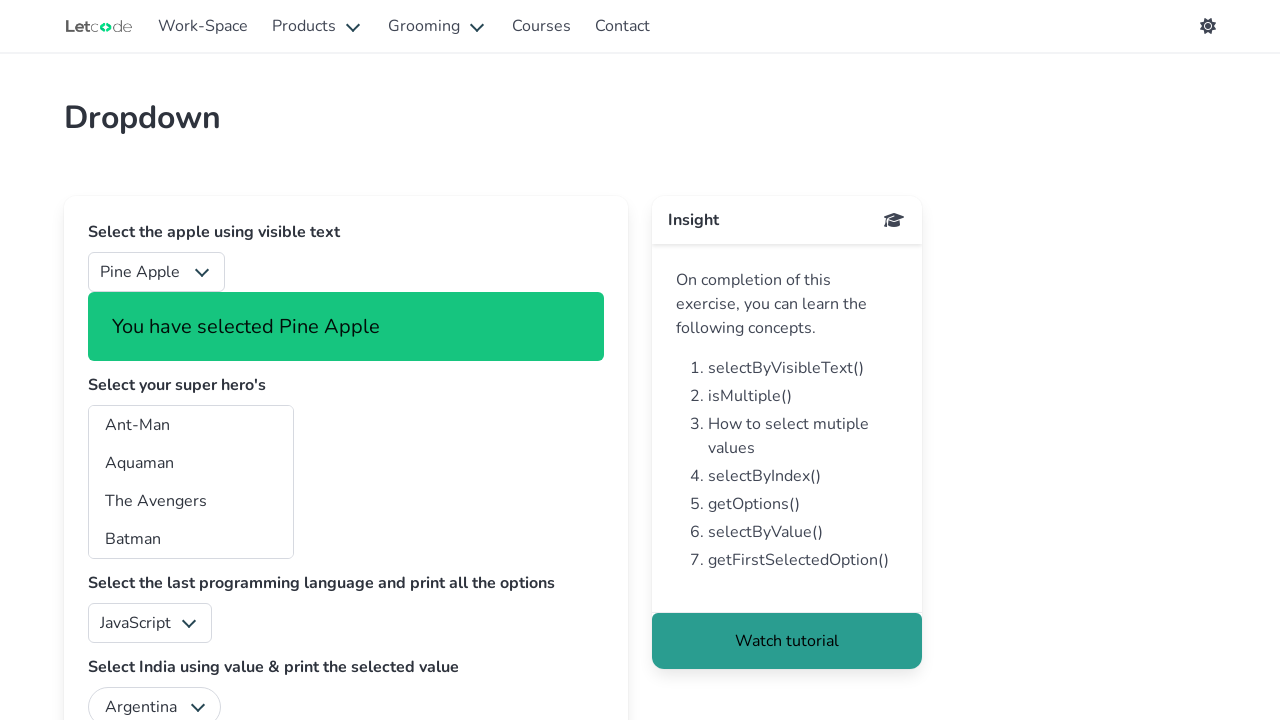

Selected 'Batman', 'Superman', and 'Aquaman' from multi-select superheros dropdown on #superheros
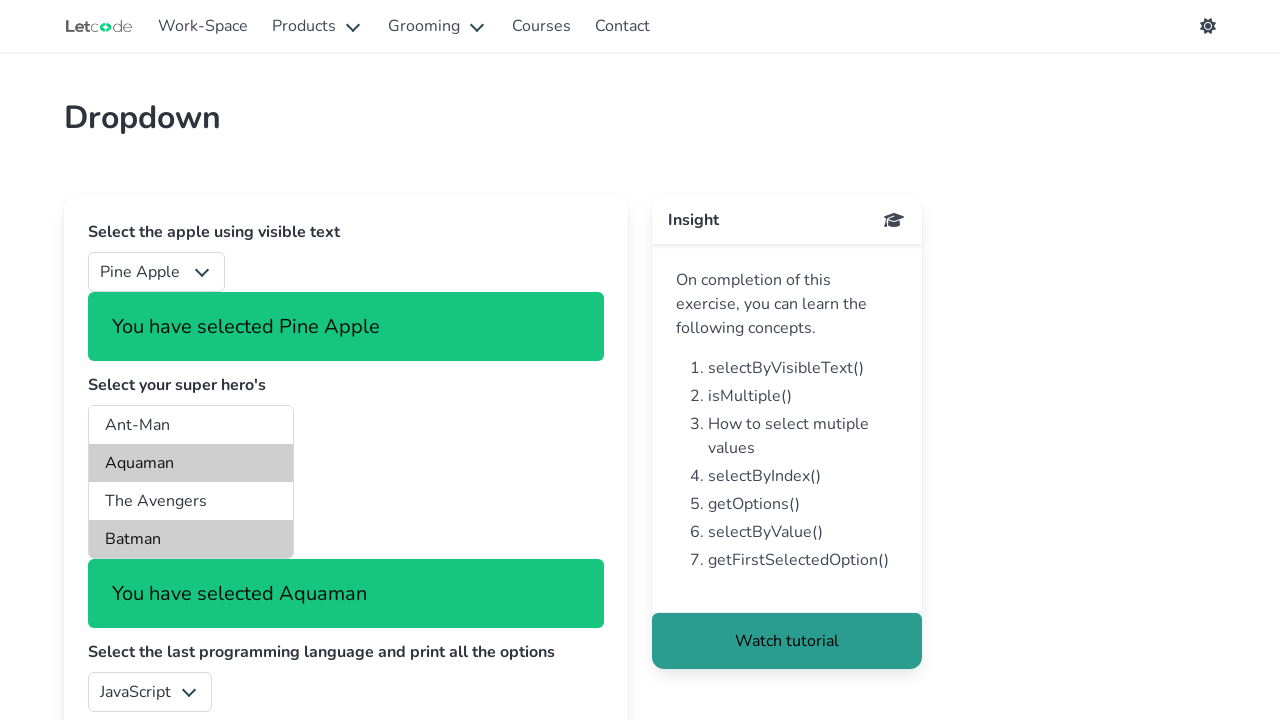

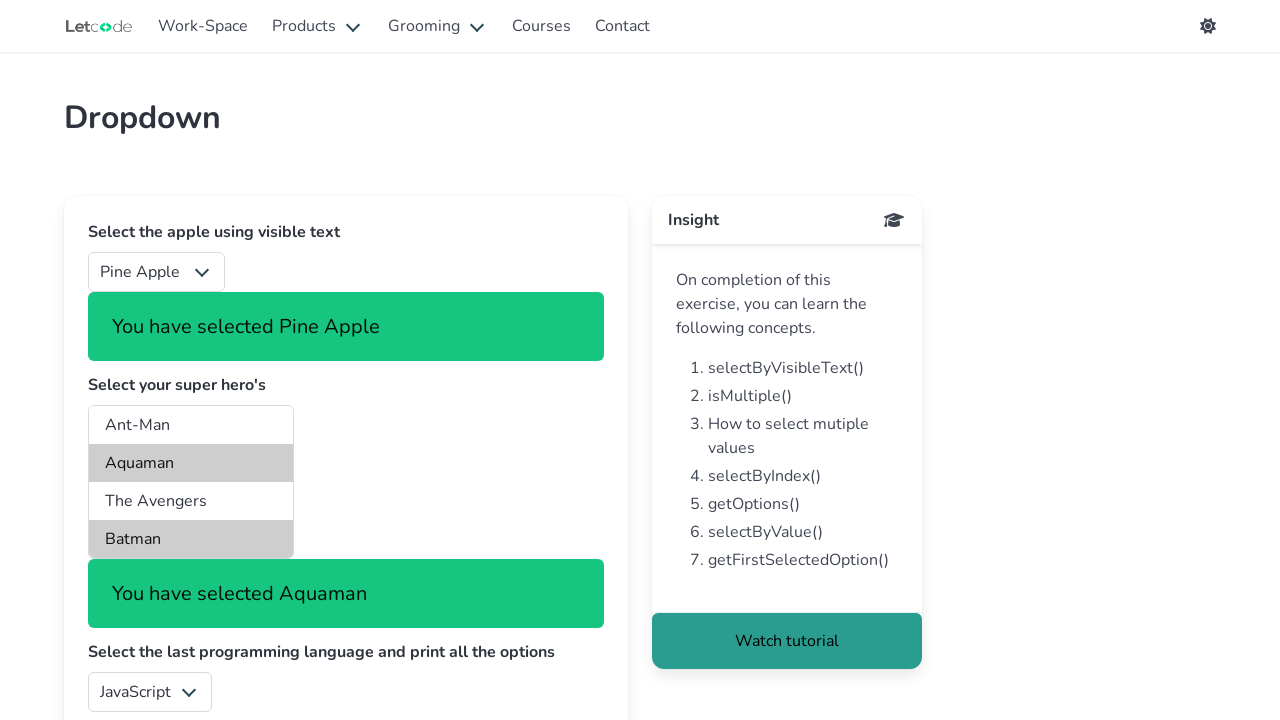